Tests dropdown selection functionality by selecting different options from three dropdown menus on the page

Starting URL: https://practice.expandtesting.com/dropdown

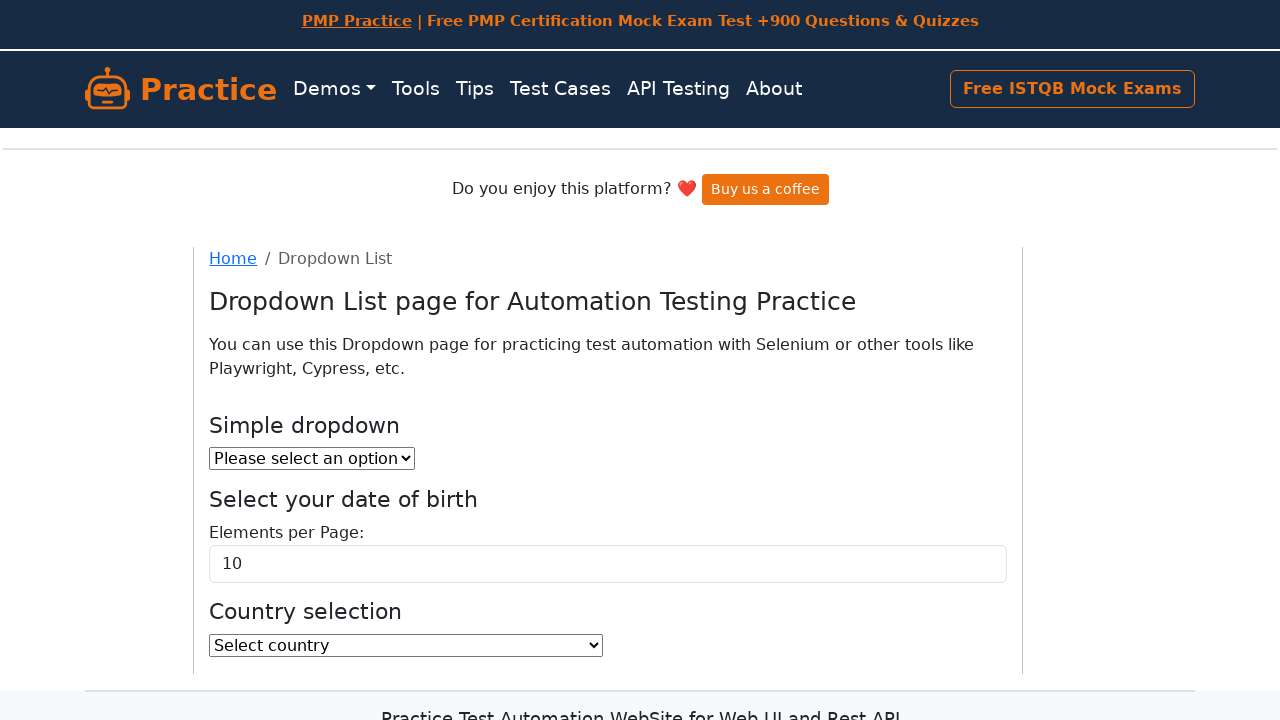

Navigated to dropdown practice page
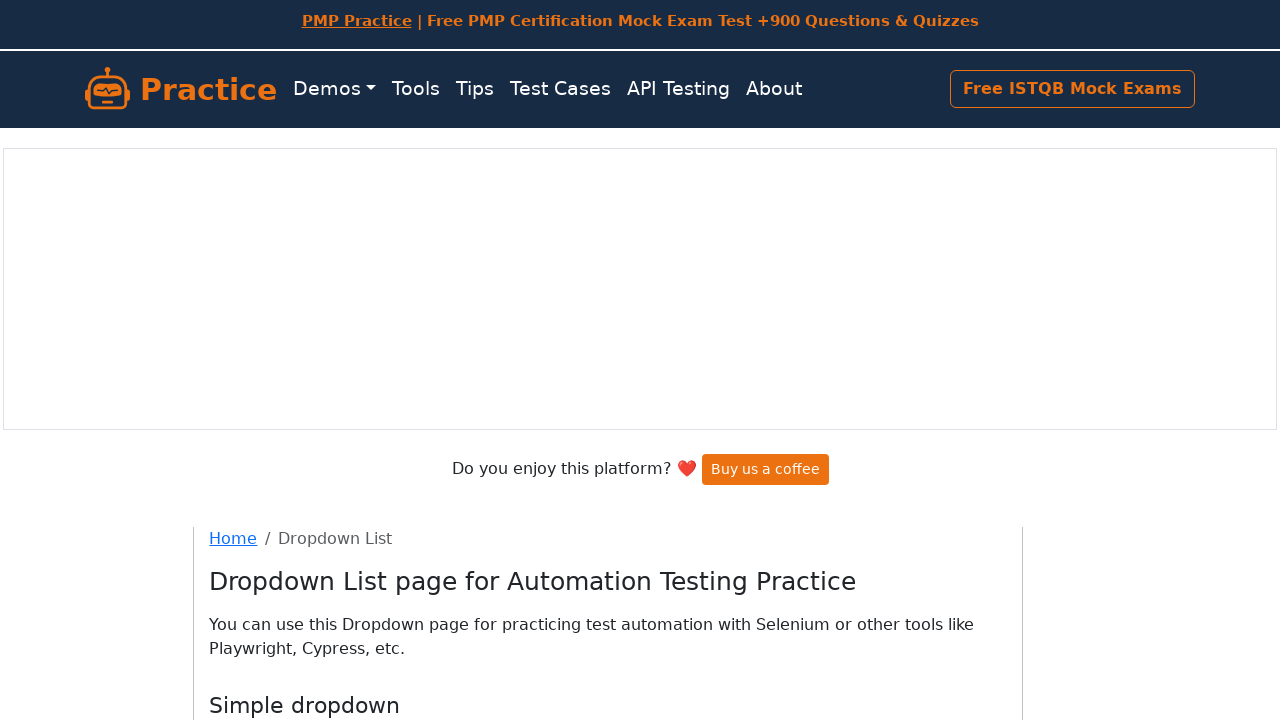

Selected 'Option 2' from the first dropdown menu on xpath=//*[@id="dropdown"]
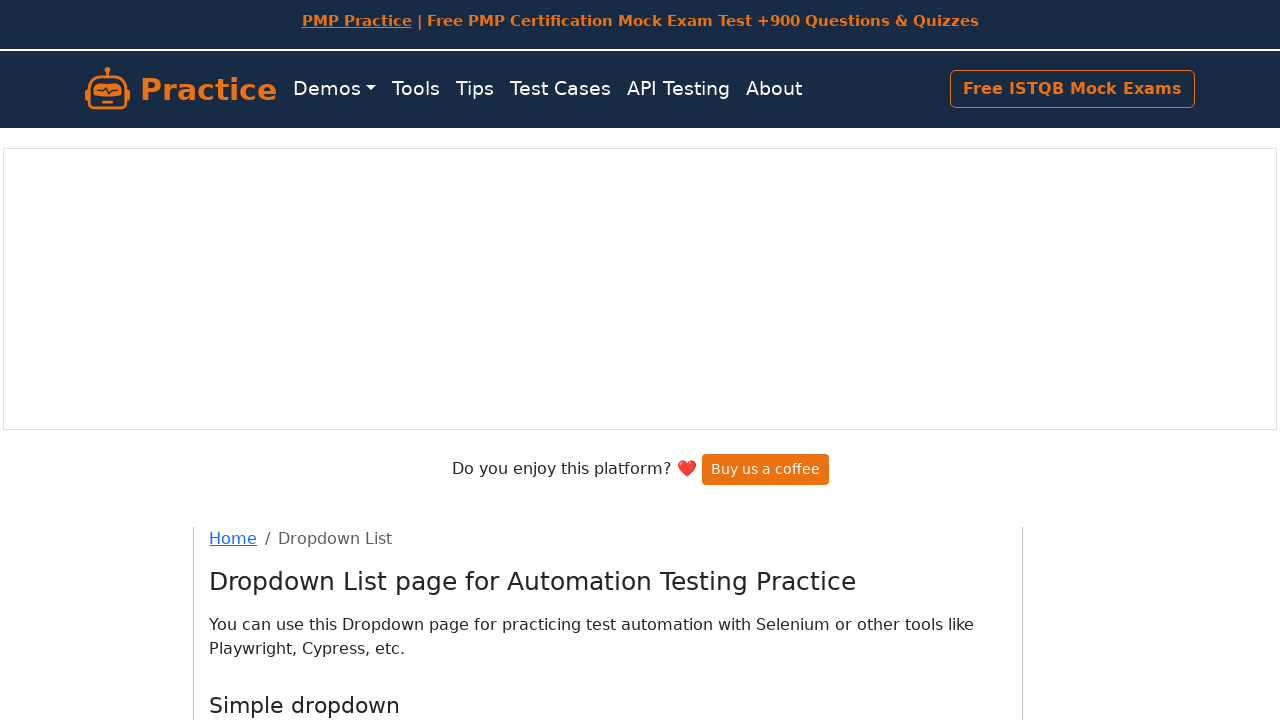

Selected '50' from the elements per page dropdown on xpath=//*[@id="elementsPerPageSelect"]
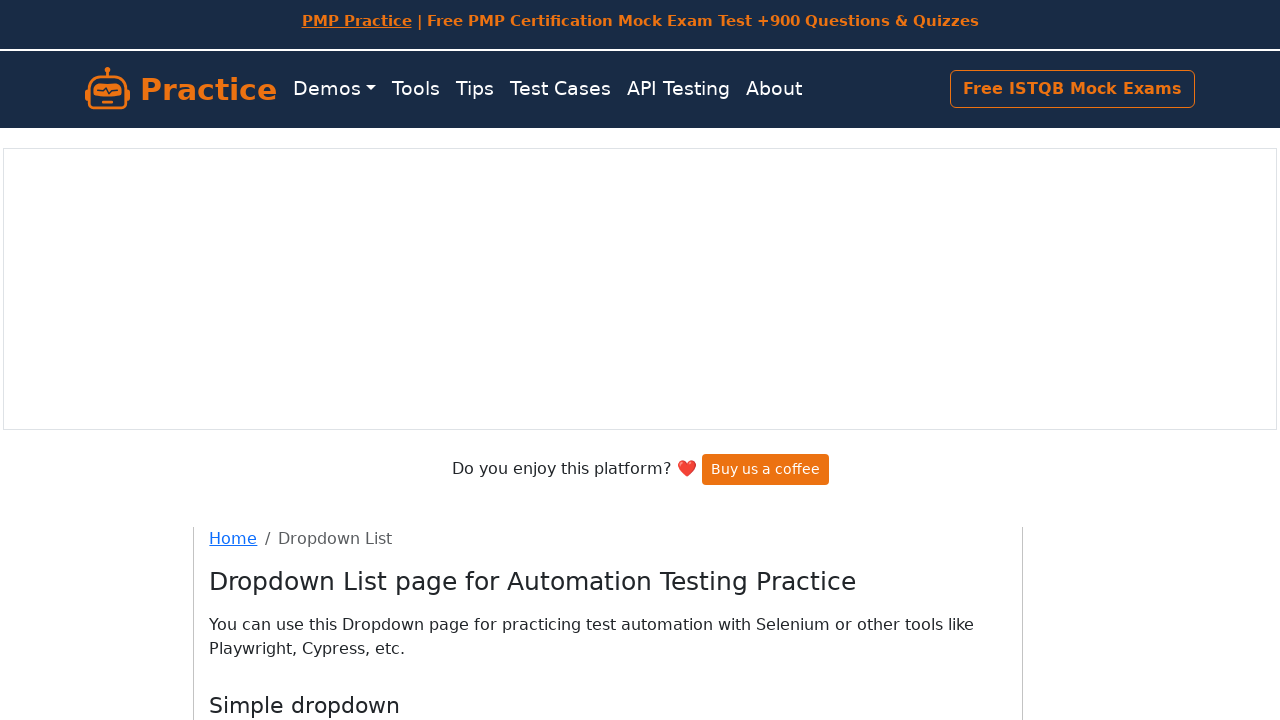

Selected 'Nepal' from the country dropdown on xpath=//*[@id="country"]
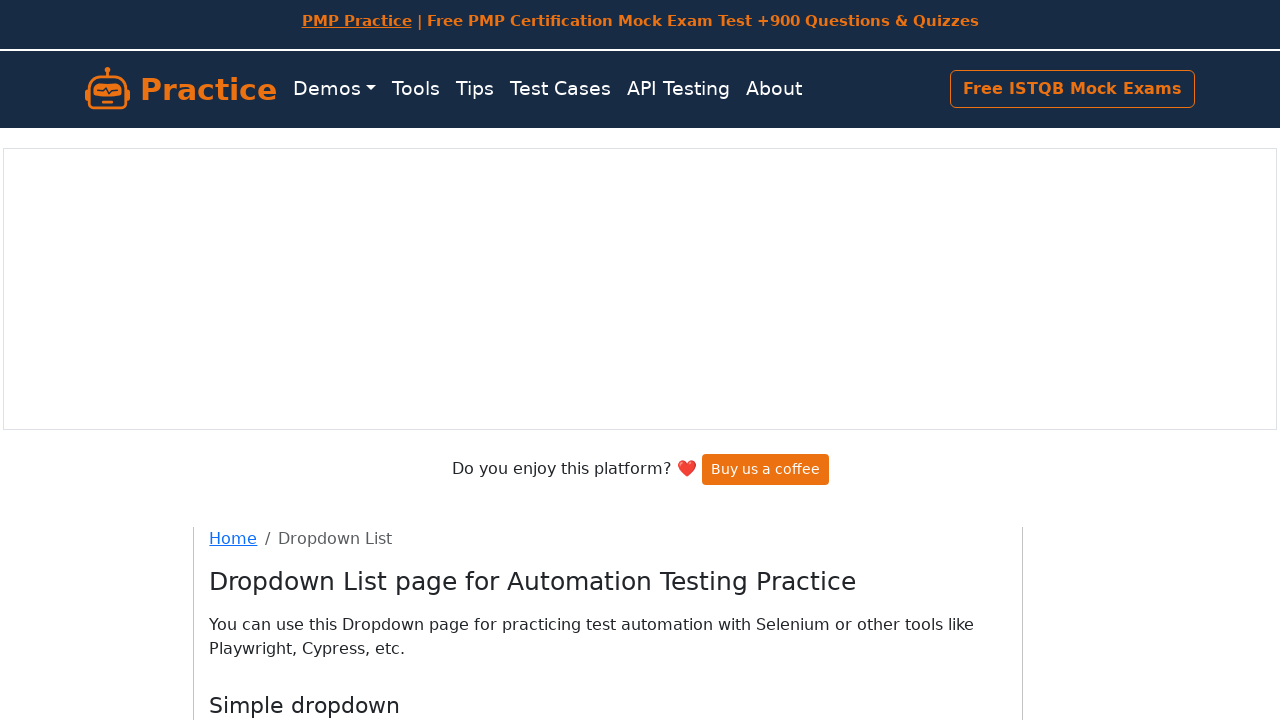

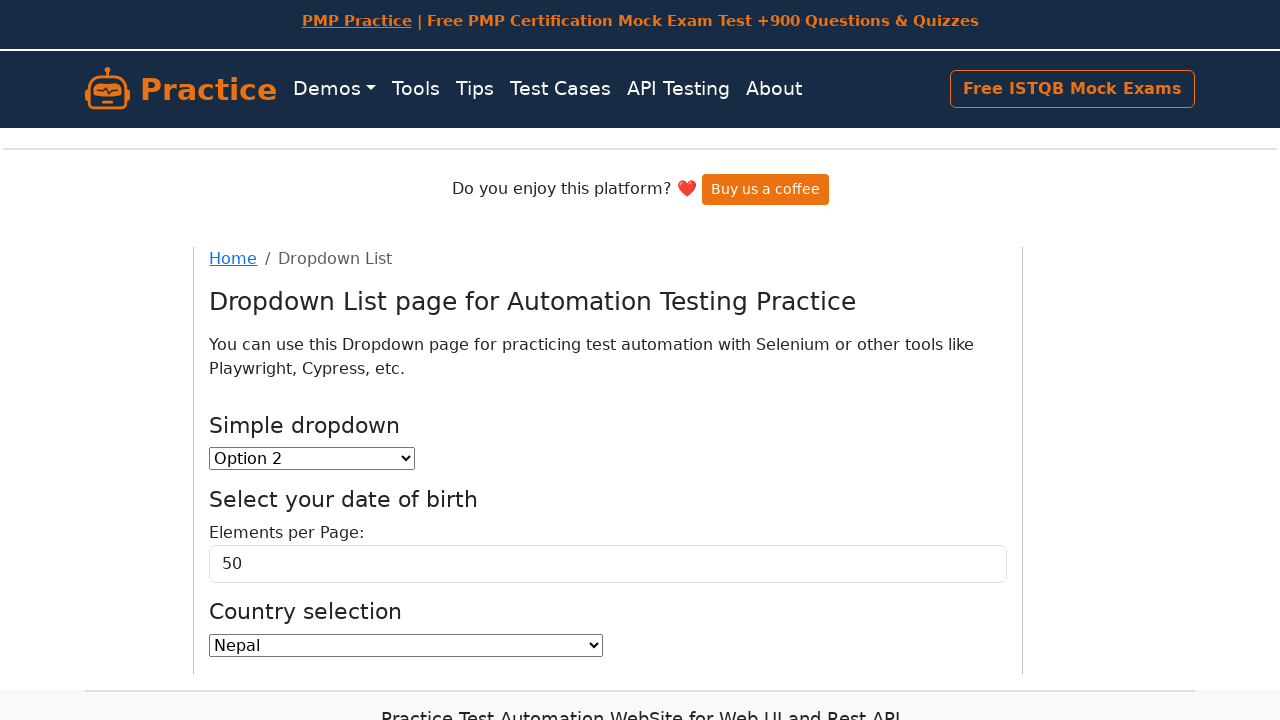